Tests date picker functionality on a demo site by opening the date picker and interacting with date elements

Starting URL: https://demoqa.com/date-picker

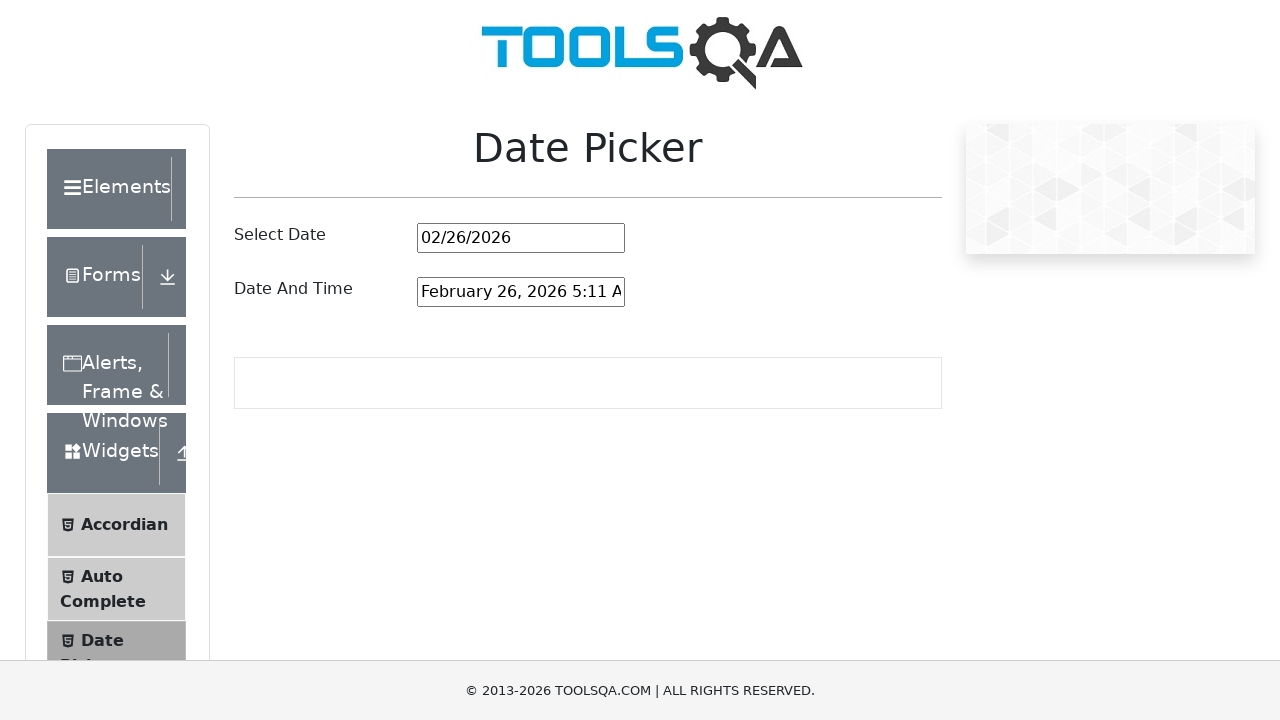

Clicked on date picker input to open calendar at (521, 238) on (//div[@class='react-datepicker__input-container'])[1]
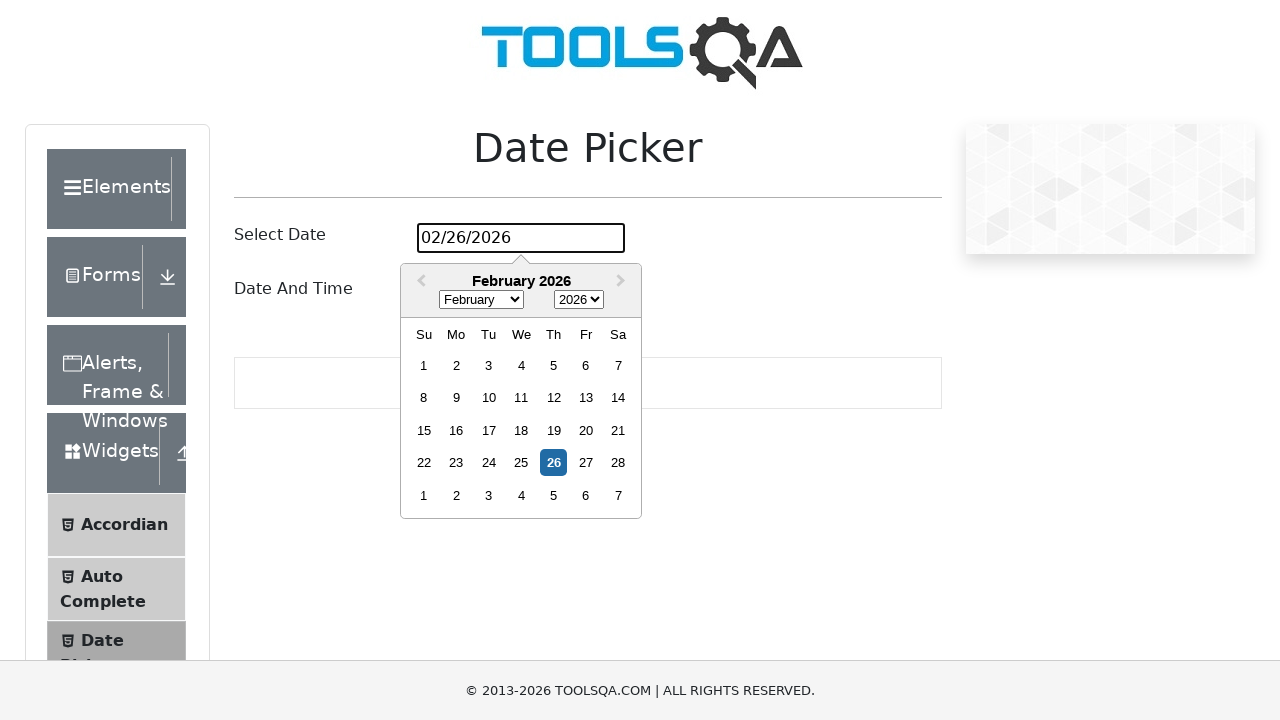

Date picker calendar loaded and became visible
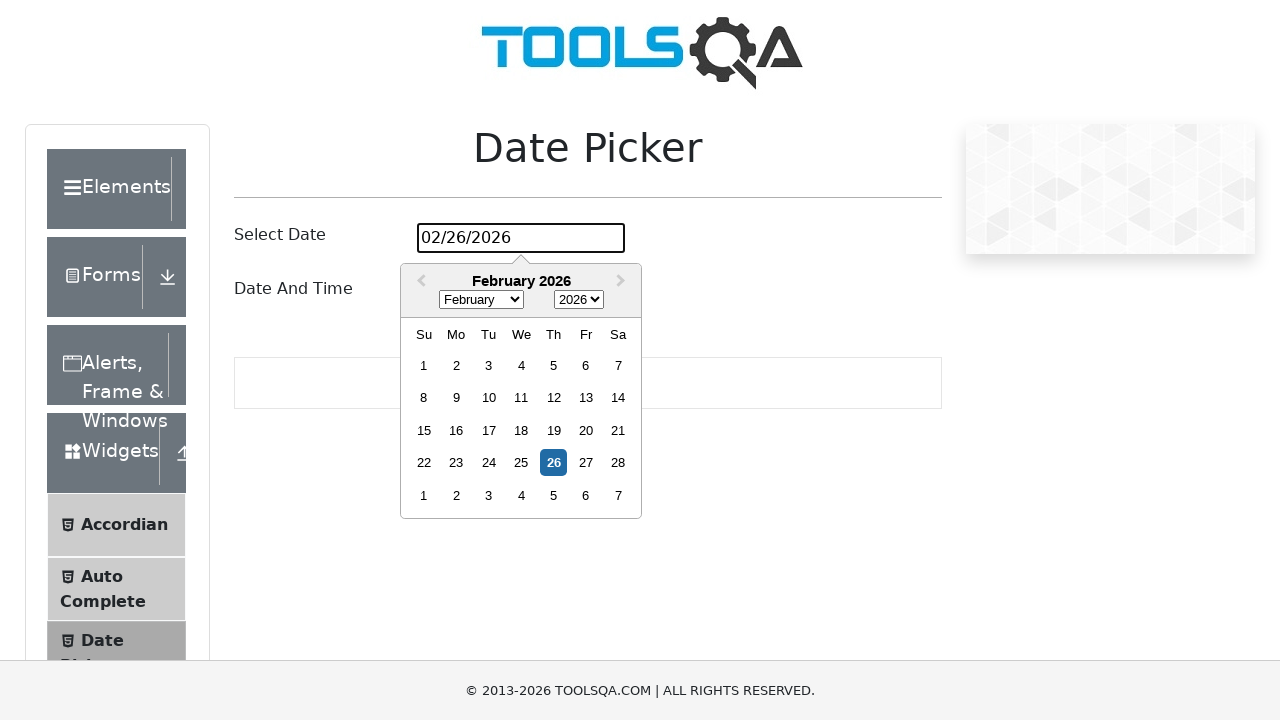

Retrieved all date elements from the calendar
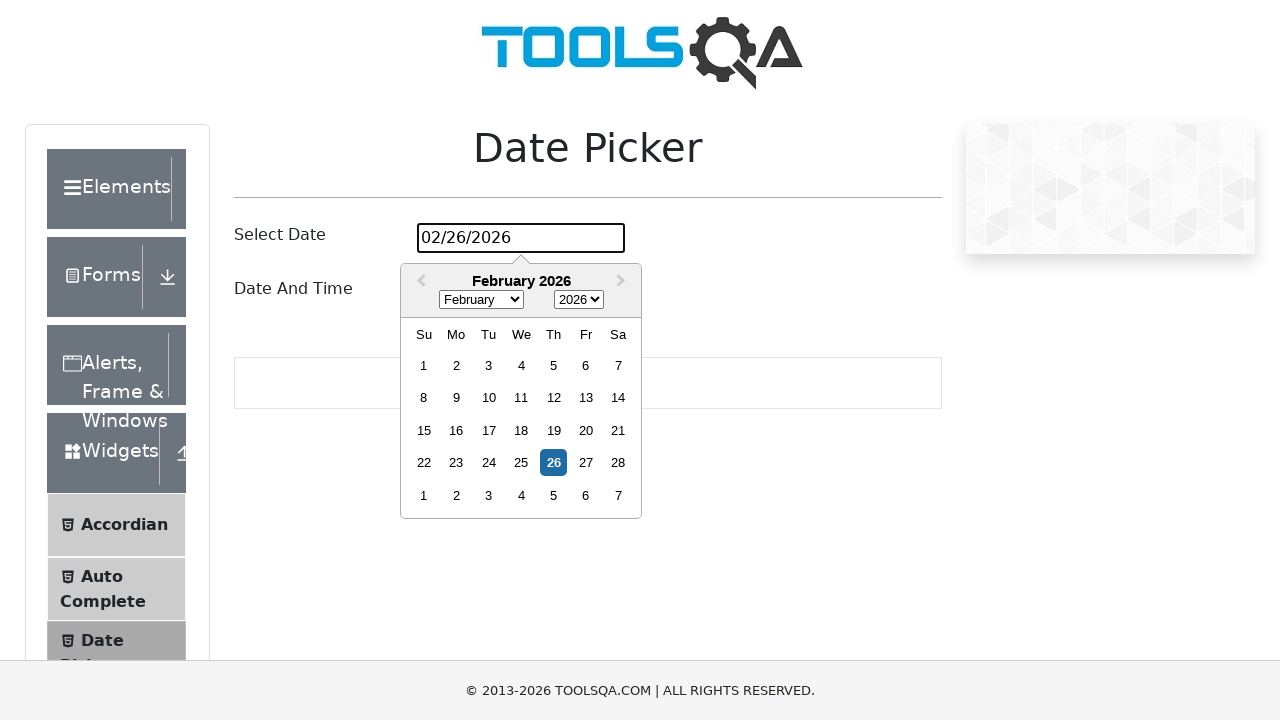

Found 35 date elements in the calendar
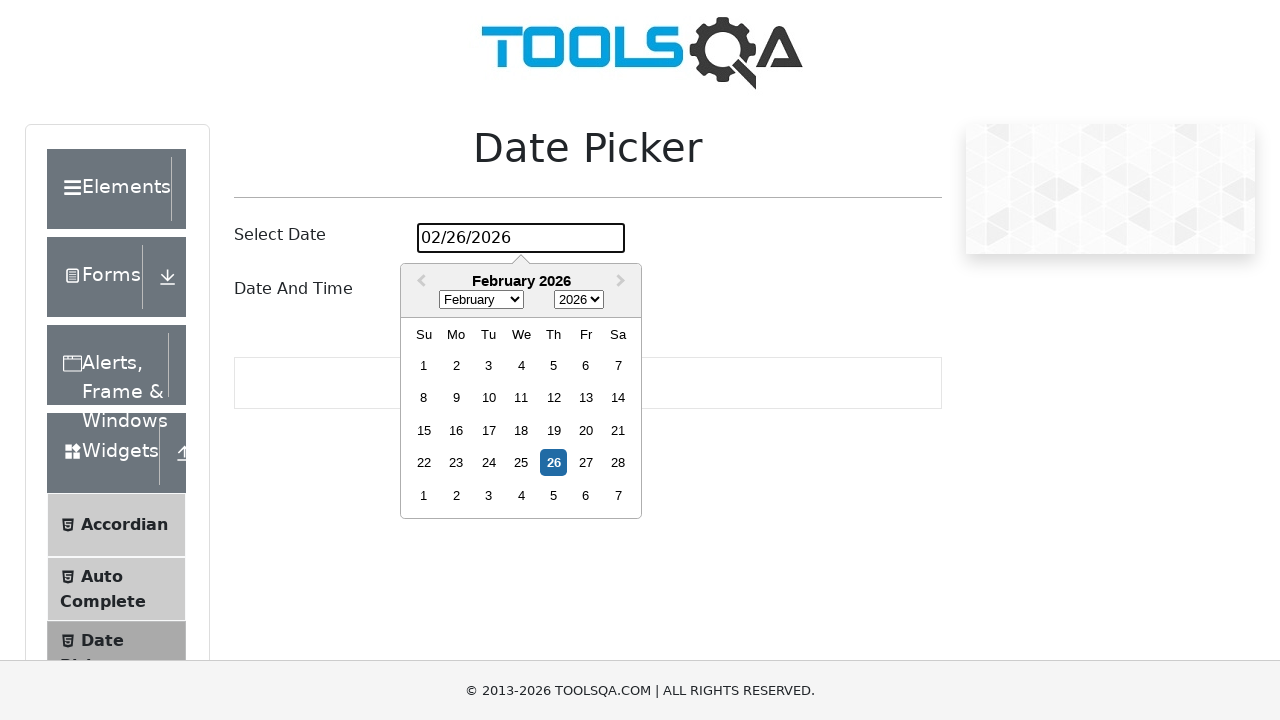

Extracted date text: 1
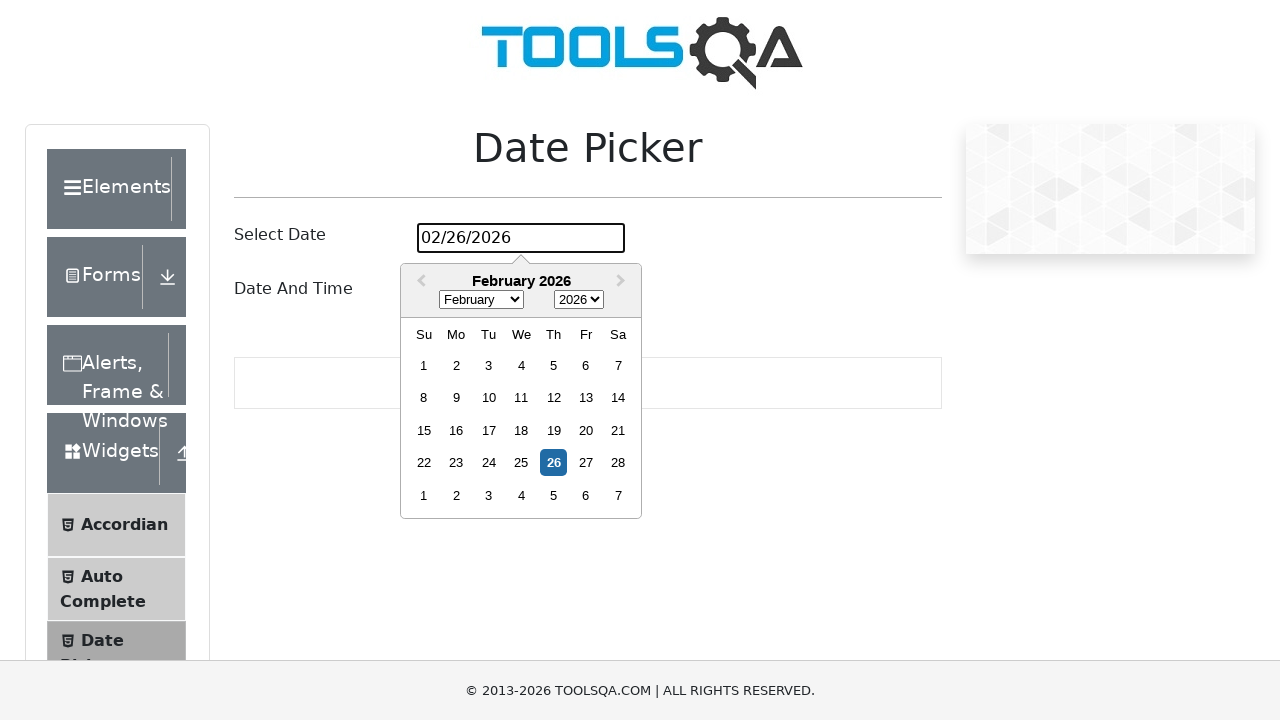

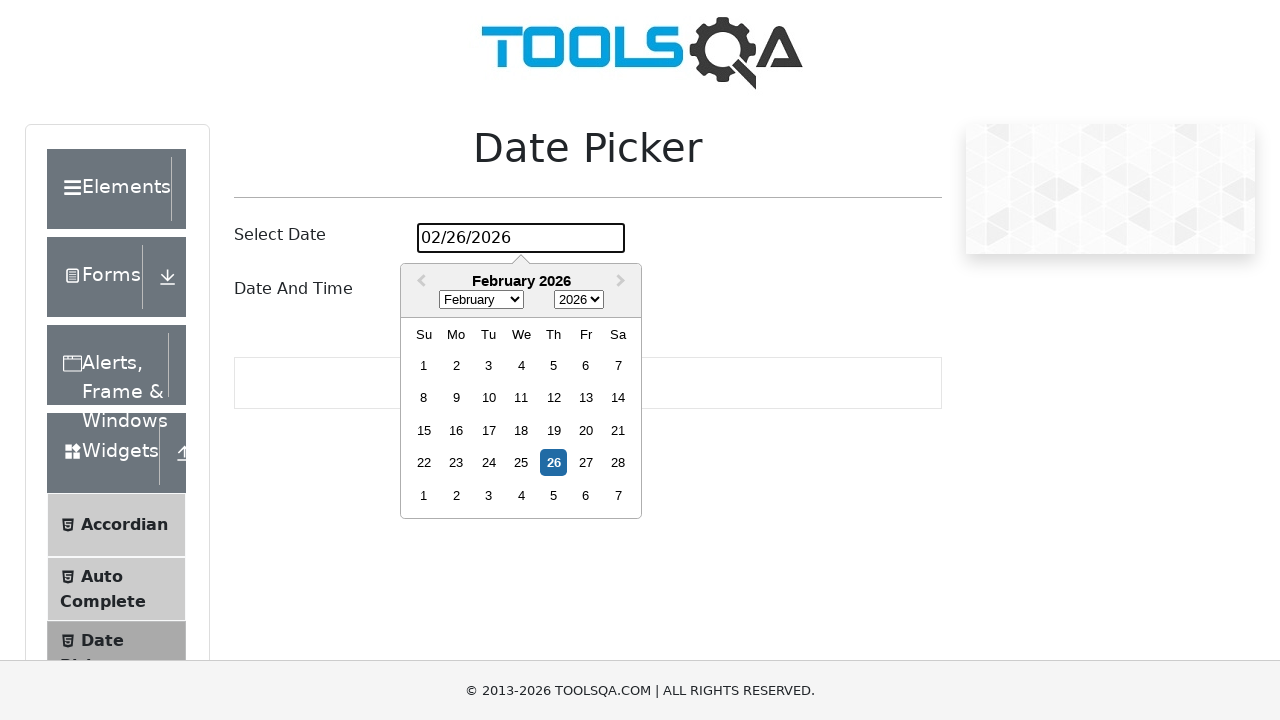